Tests browser back and forward navigation between two product pages, verifying correct page titles at each step

Starting URL: https://selenium.jacobparr.com/products/spree-bag

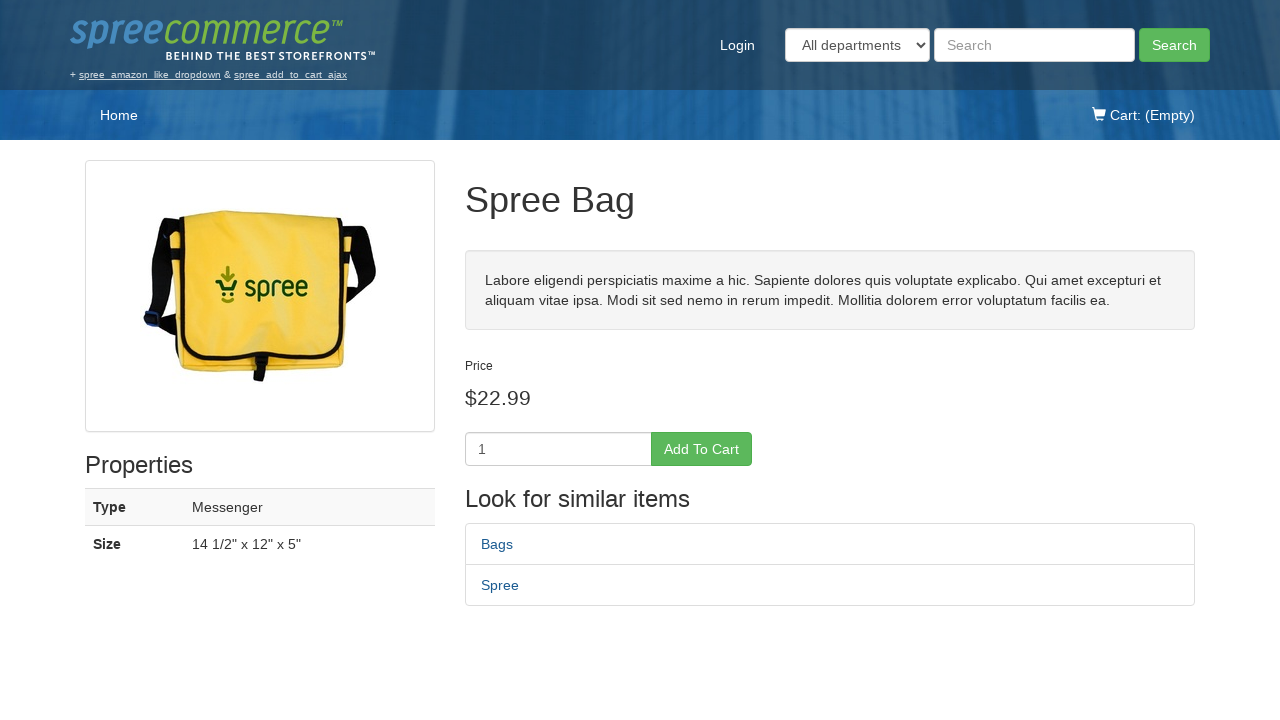

Verified initial page title is 'Spree Bag - Spree Demo Site'
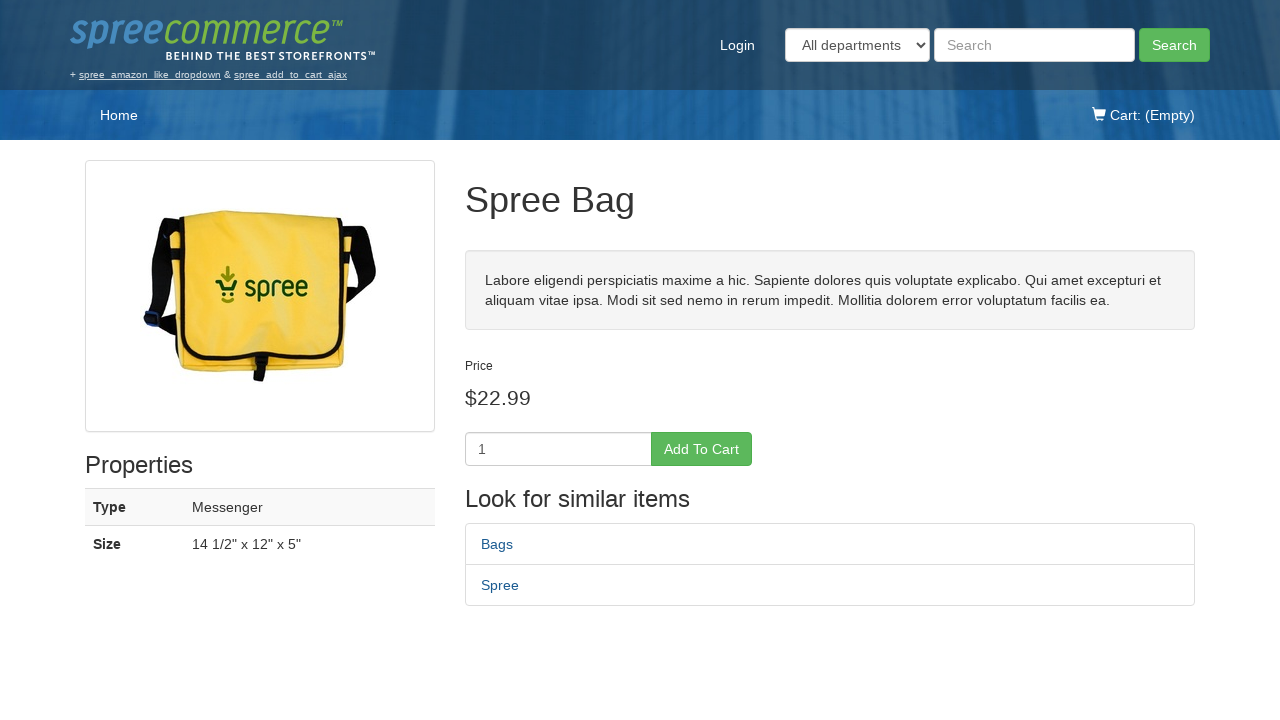

Navigated to Spree Tote product page
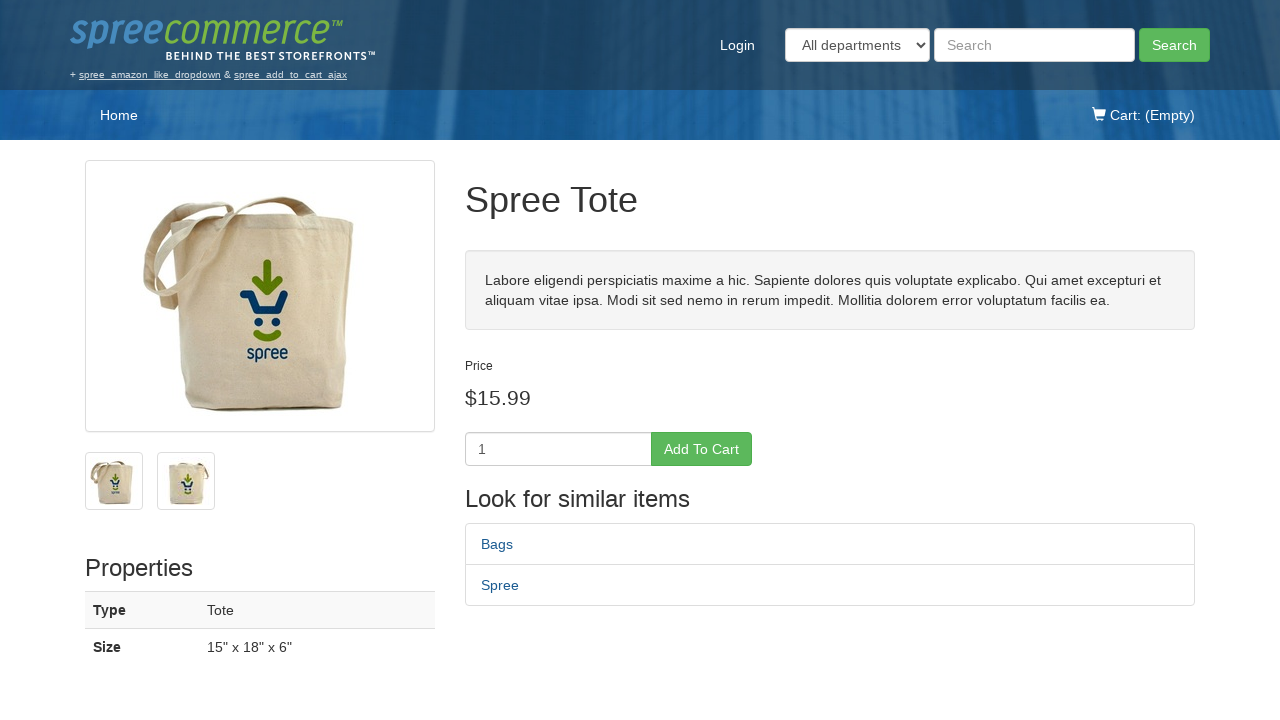

Verified page title is 'Spree Tote - Spree Demo Site'
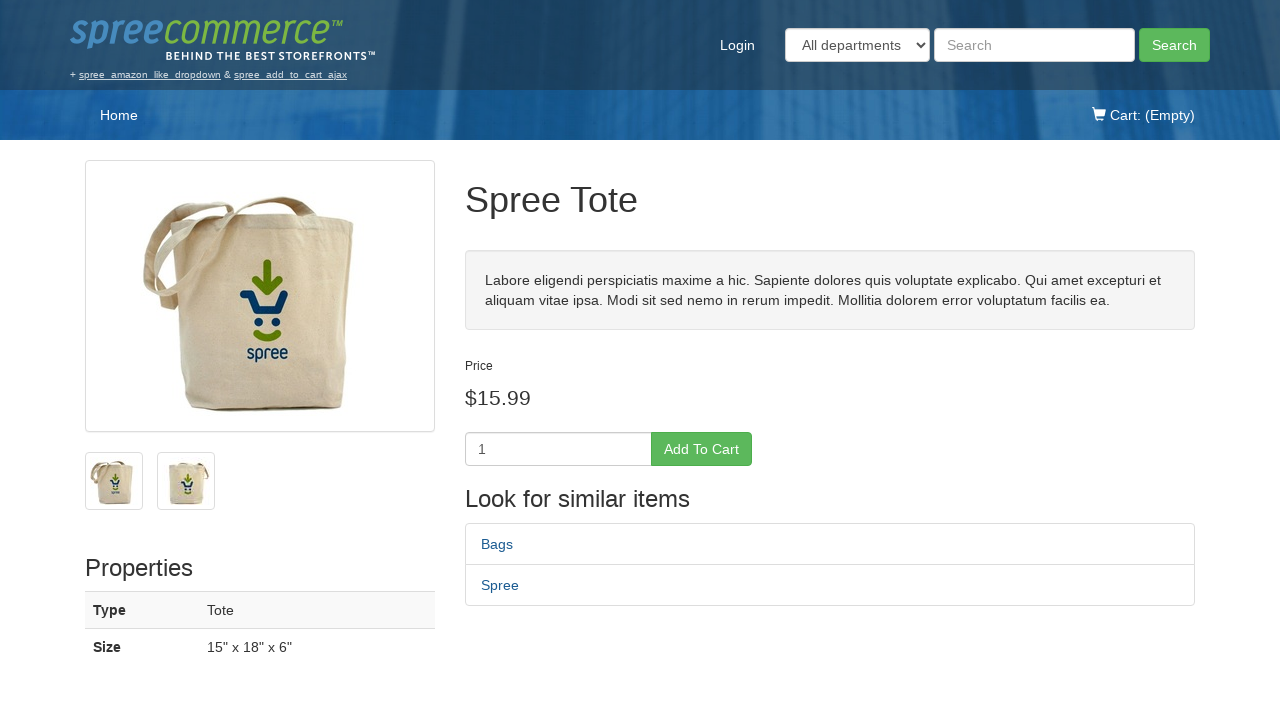

Navigated back to Spree Bag product page
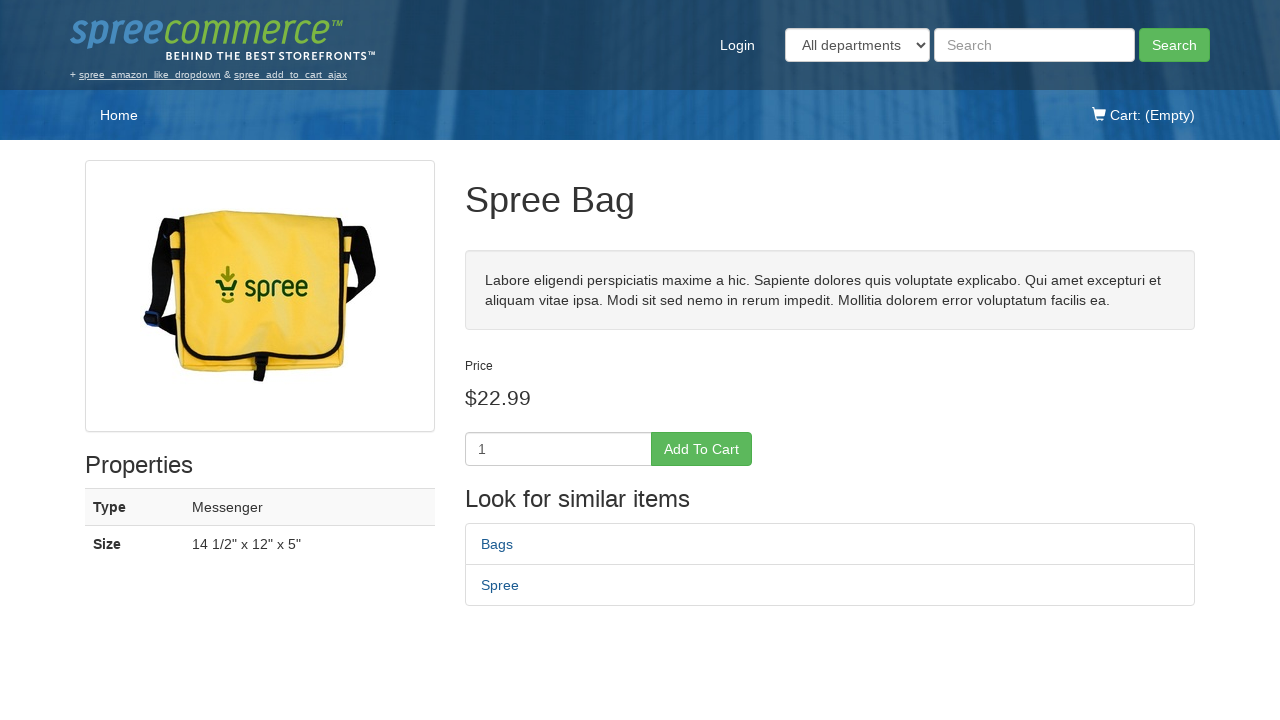

Verified page title is 'Spree Bag - Spree Demo Site' after back navigation
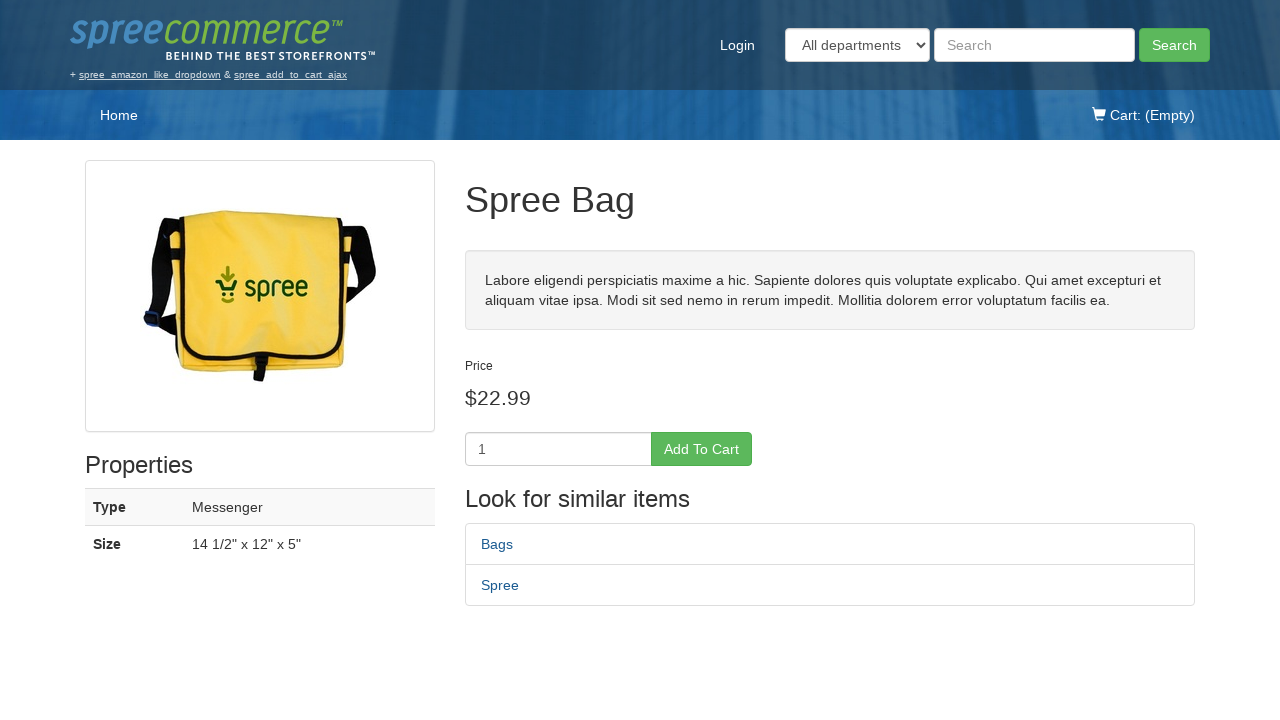

Navigated forward to Spree Tote product page
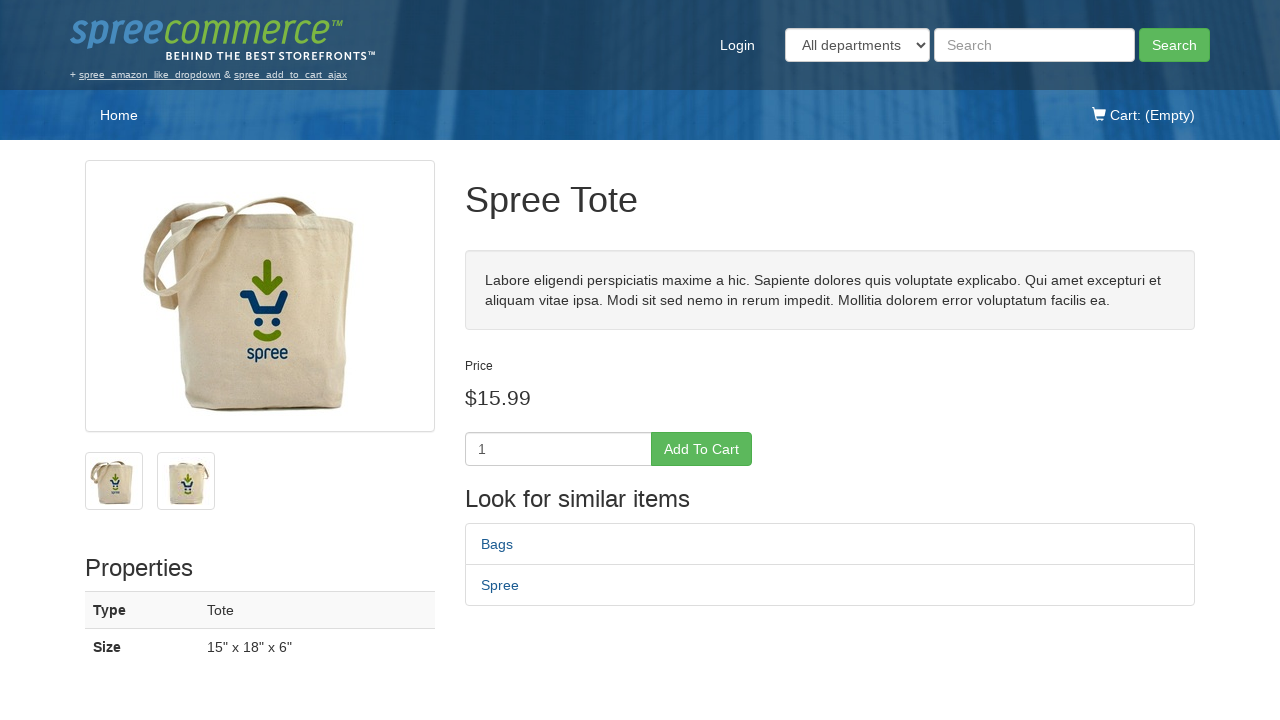

Verified page title is 'Spree Tote - Spree Demo Site' after forward navigation
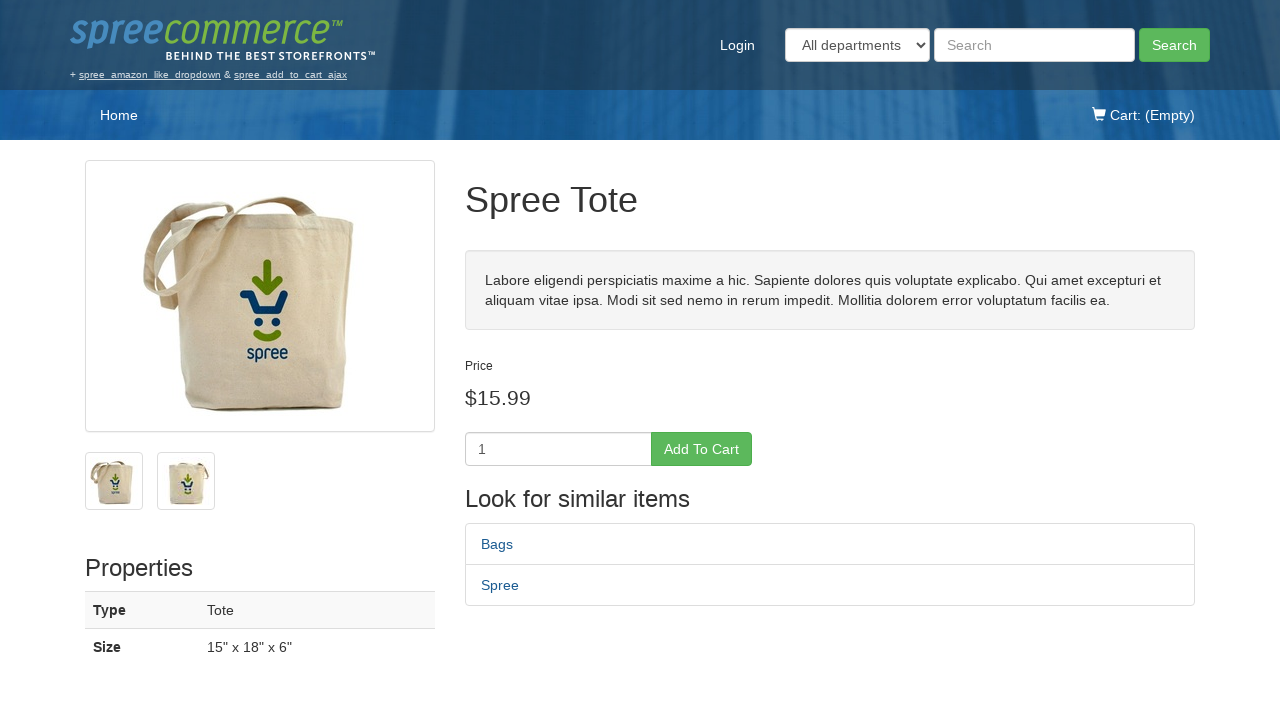

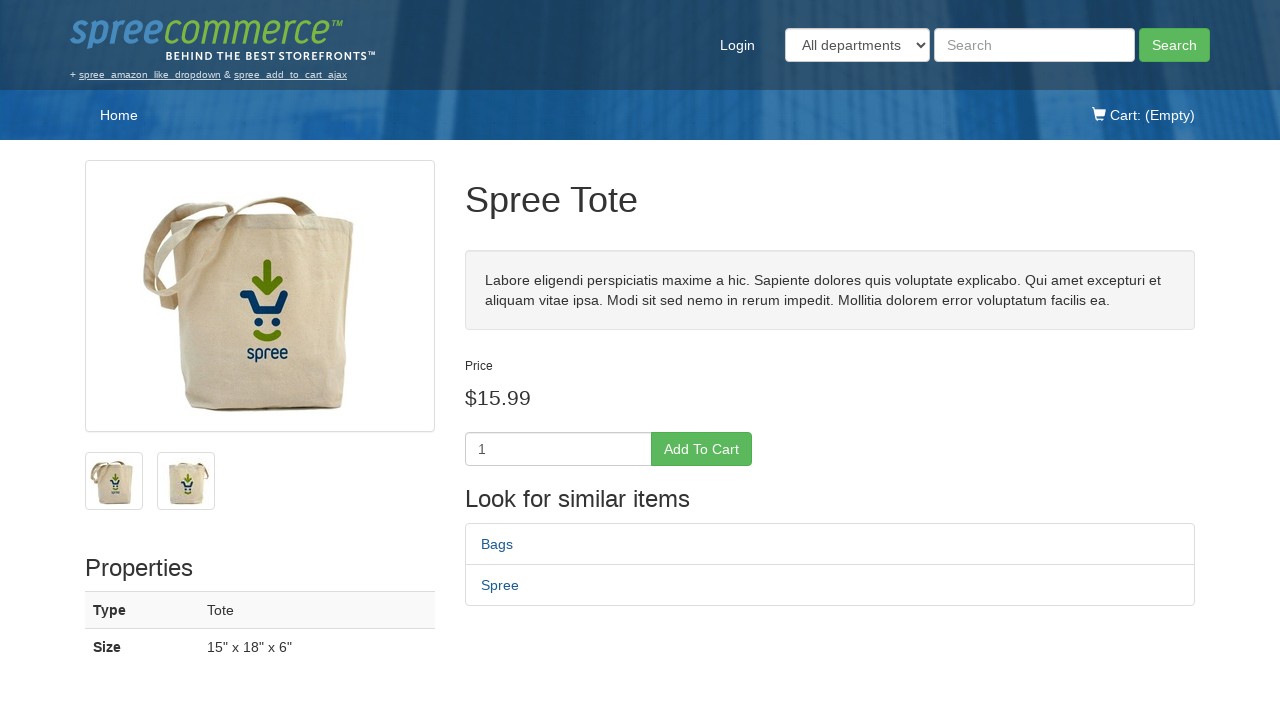